Tests clicking login with empty credentials, then closing the error message by clicking the X button

Starting URL: https://the-internet.herokuapp.com/

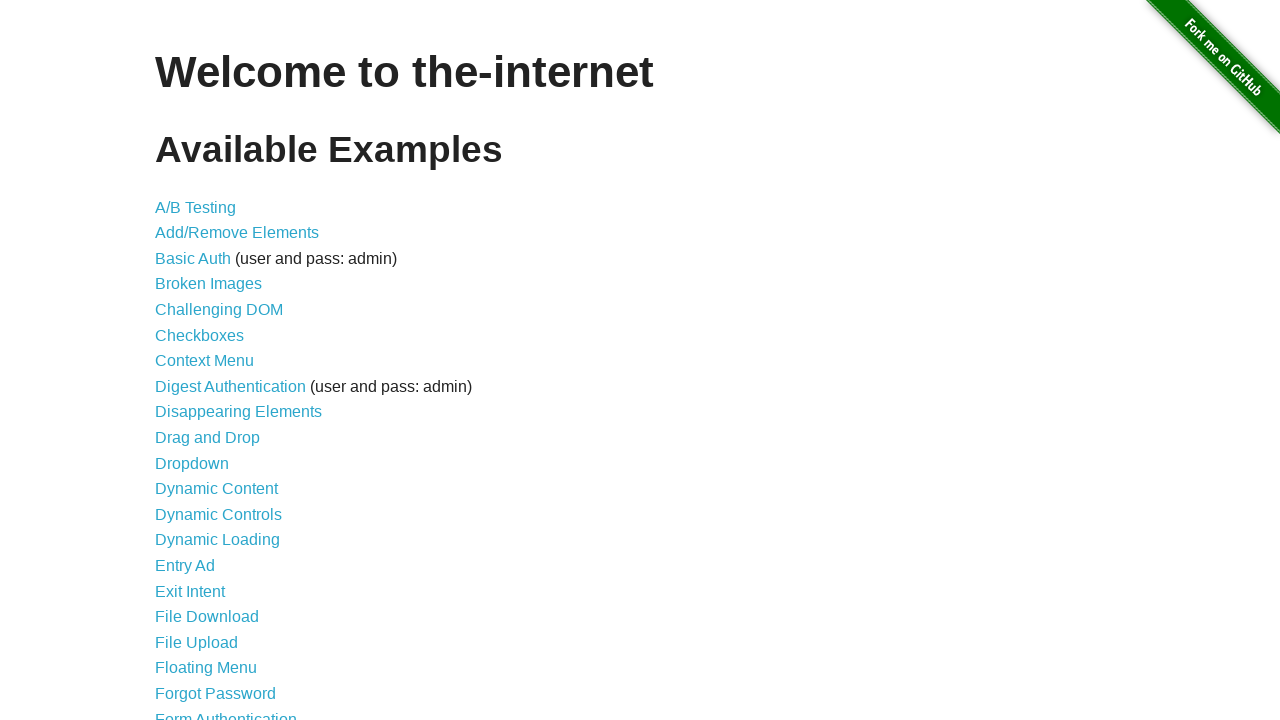

Clicked on Form Authentication link at (226, 712) on xpath=//*[@id="content"]/ul/li[21]/a
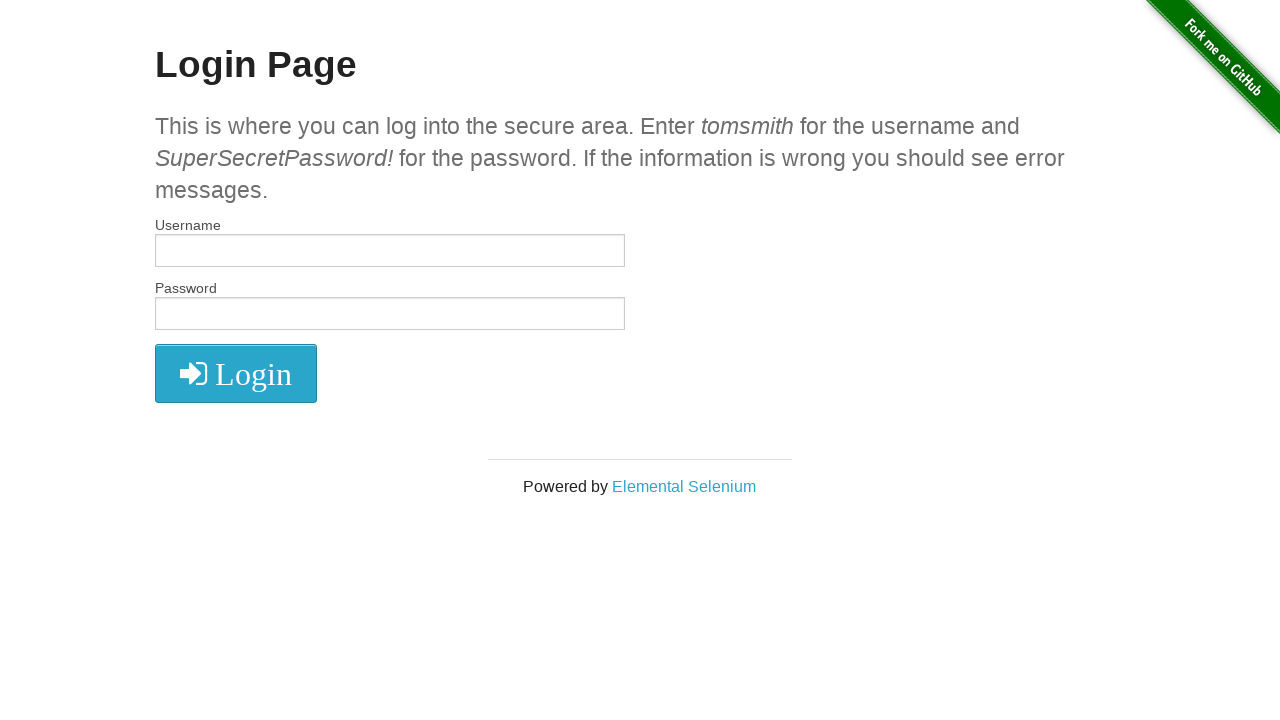

Clicked login button with empty credentials at (236, 374) on xpath=//*[@id="login"]/button/i
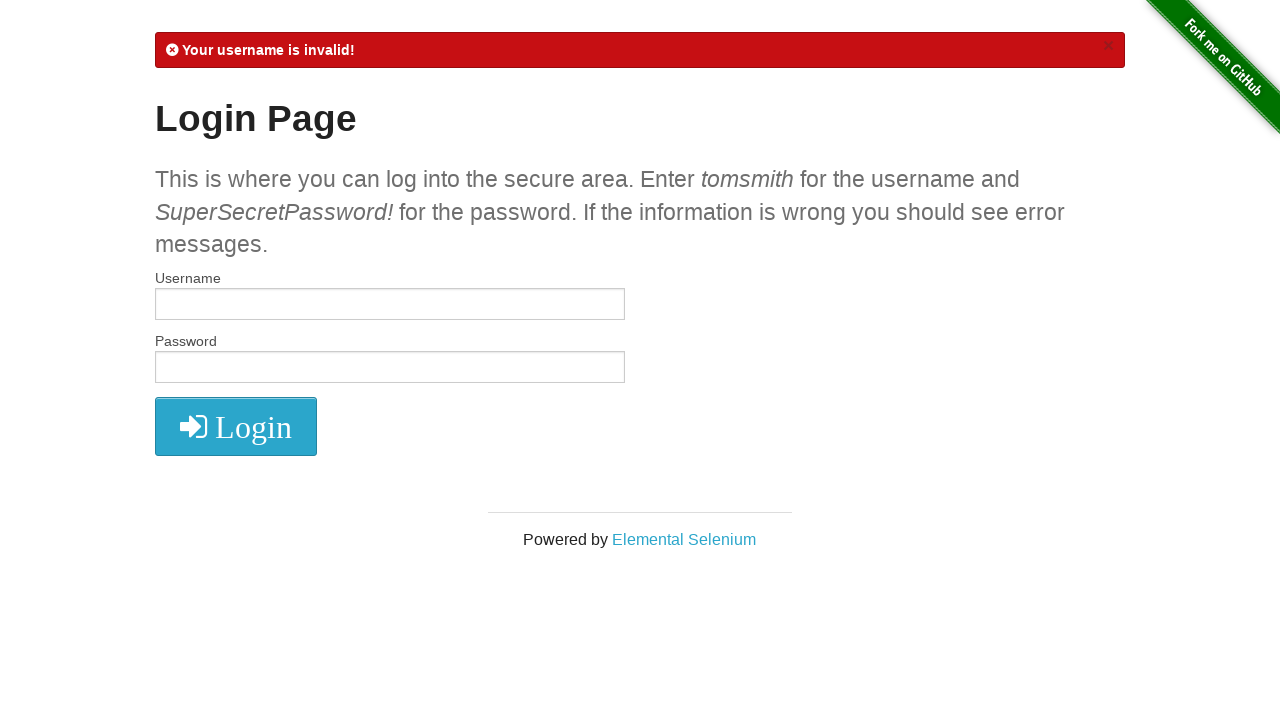

Error message appeared
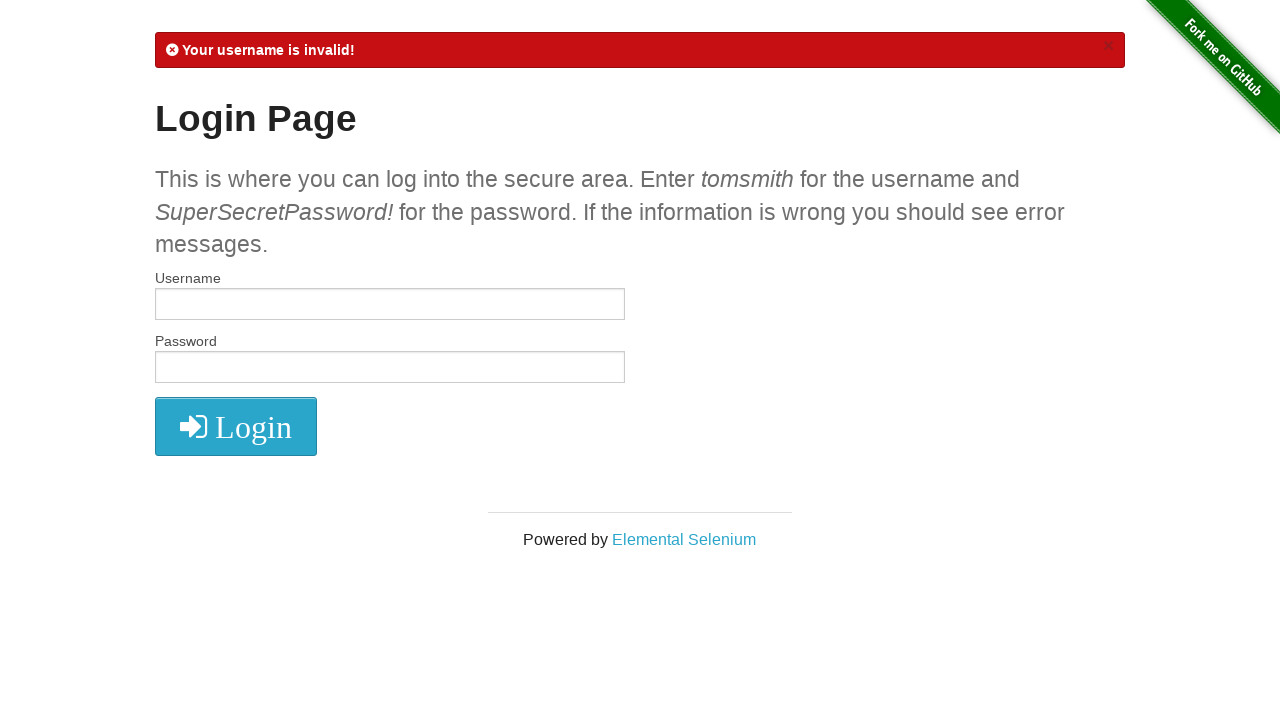

Clicked X button to close error message at (1108, 46) on xpath=//*[@id="flash"]/a
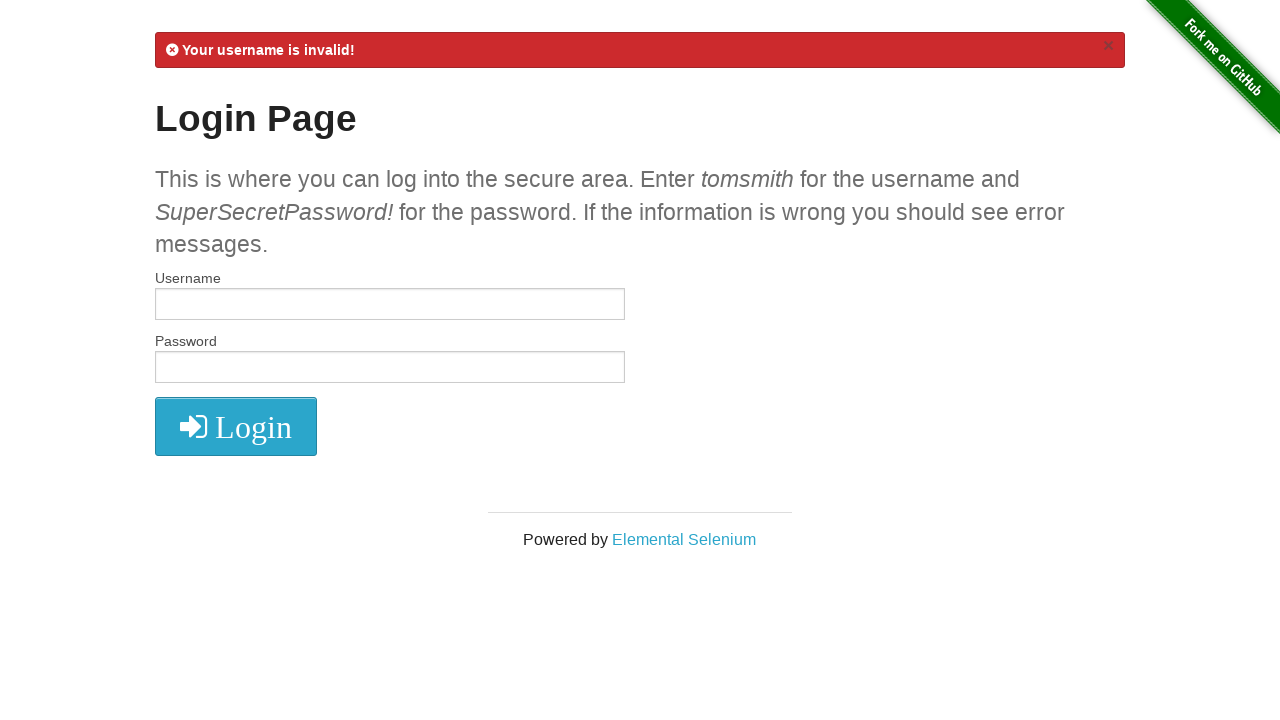

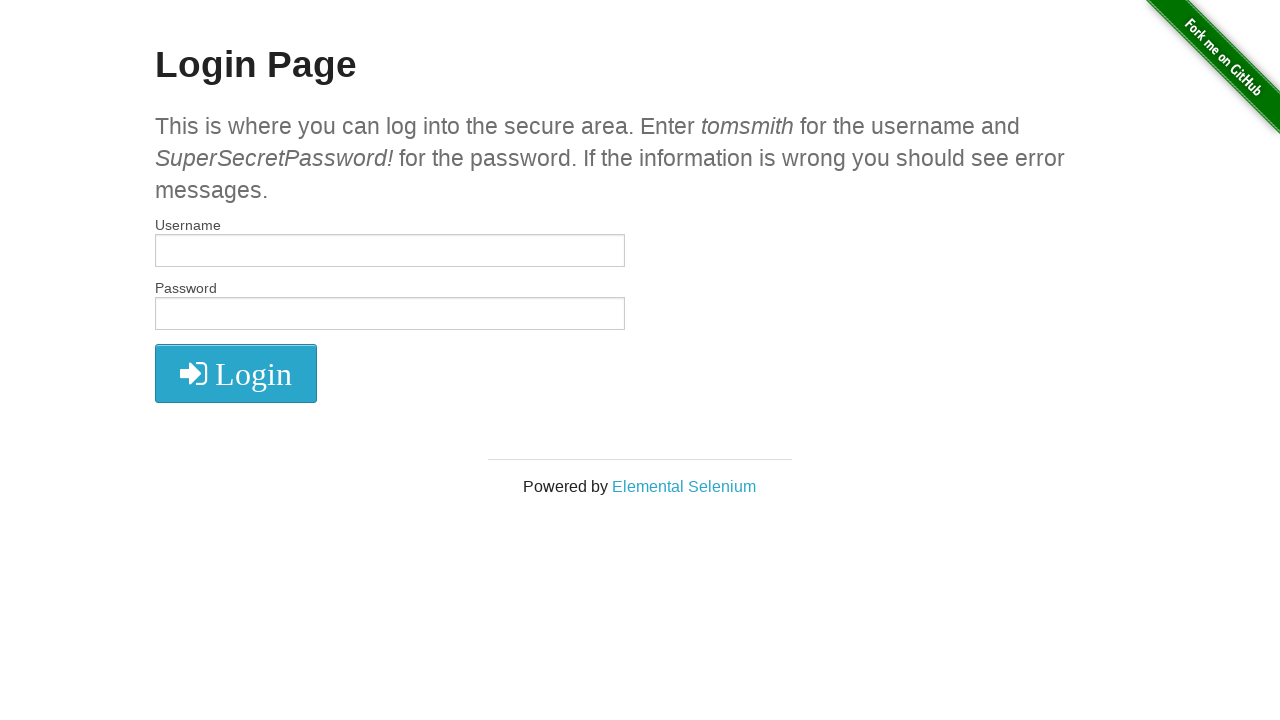